Tests that new todo items are appended to the bottom of the list by creating 3 items and verifying count

Starting URL: https://demo.playwright.dev/todomvc

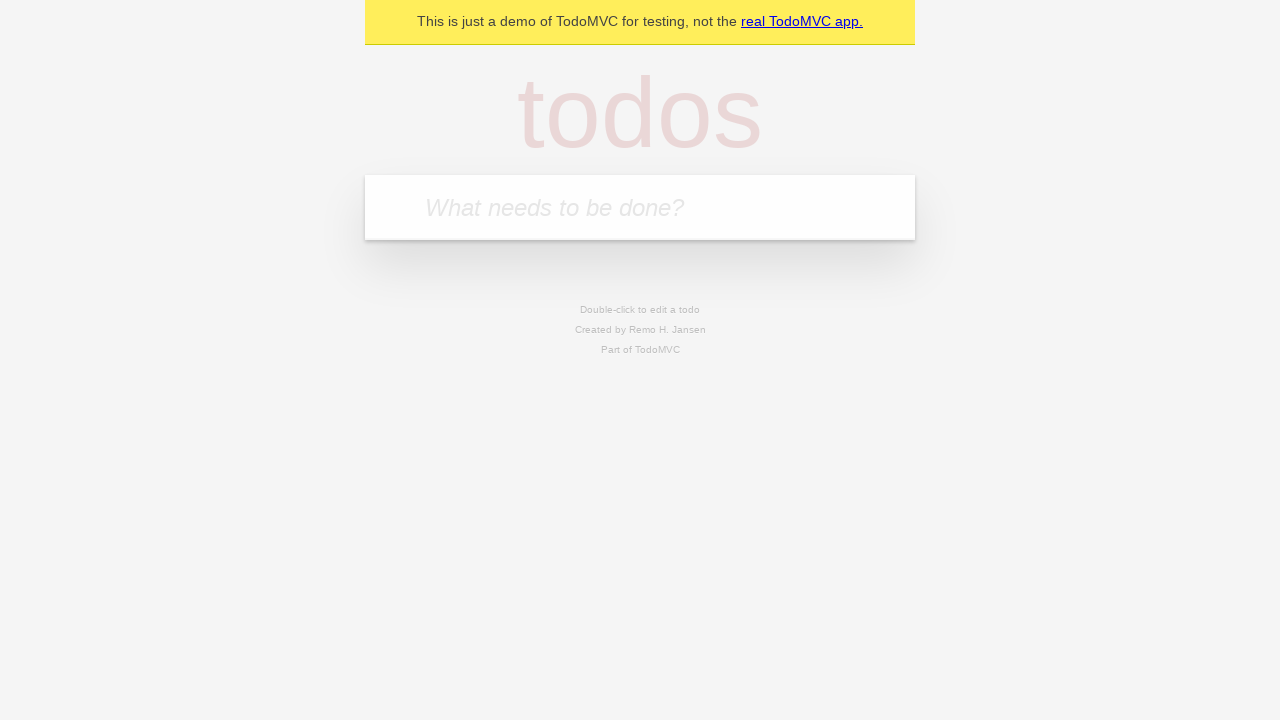

Filled todo input with 'buy some cheese' on internal:attr=[placeholder="What needs to be done?"i]
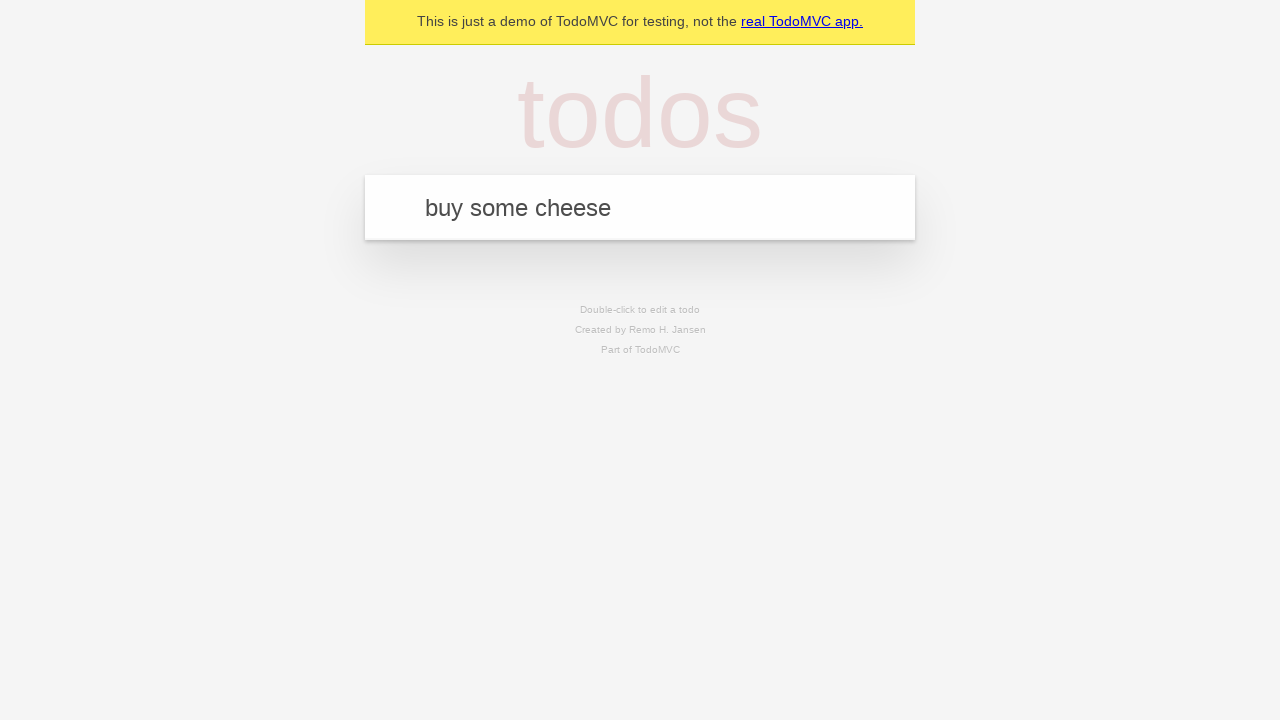

Pressed Enter to create first todo item on internal:attr=[placeholder="What needs to be done?"i]
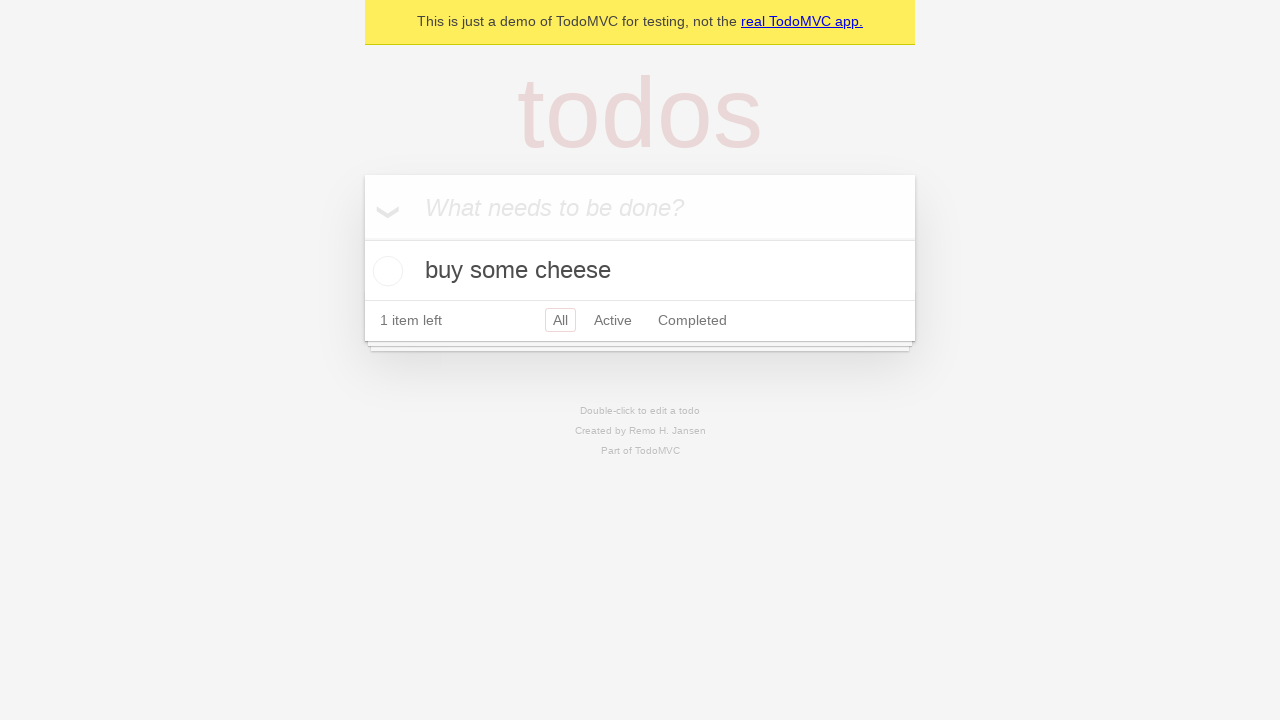

Filled todo input with 'feed the cat' on internal:attr=[placeholder="What needs to be done?"i]
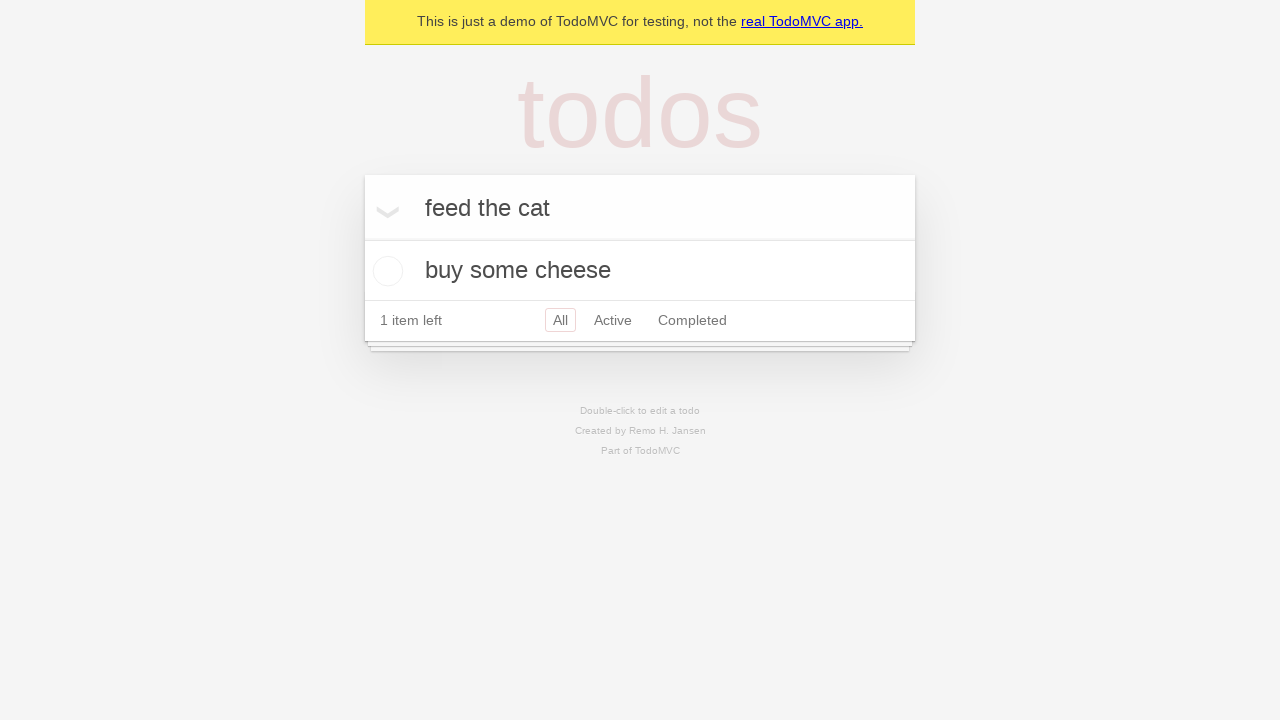

Pressed Enter to create second todo item on internal:attr=[placeholder="What needs to be done?"i]
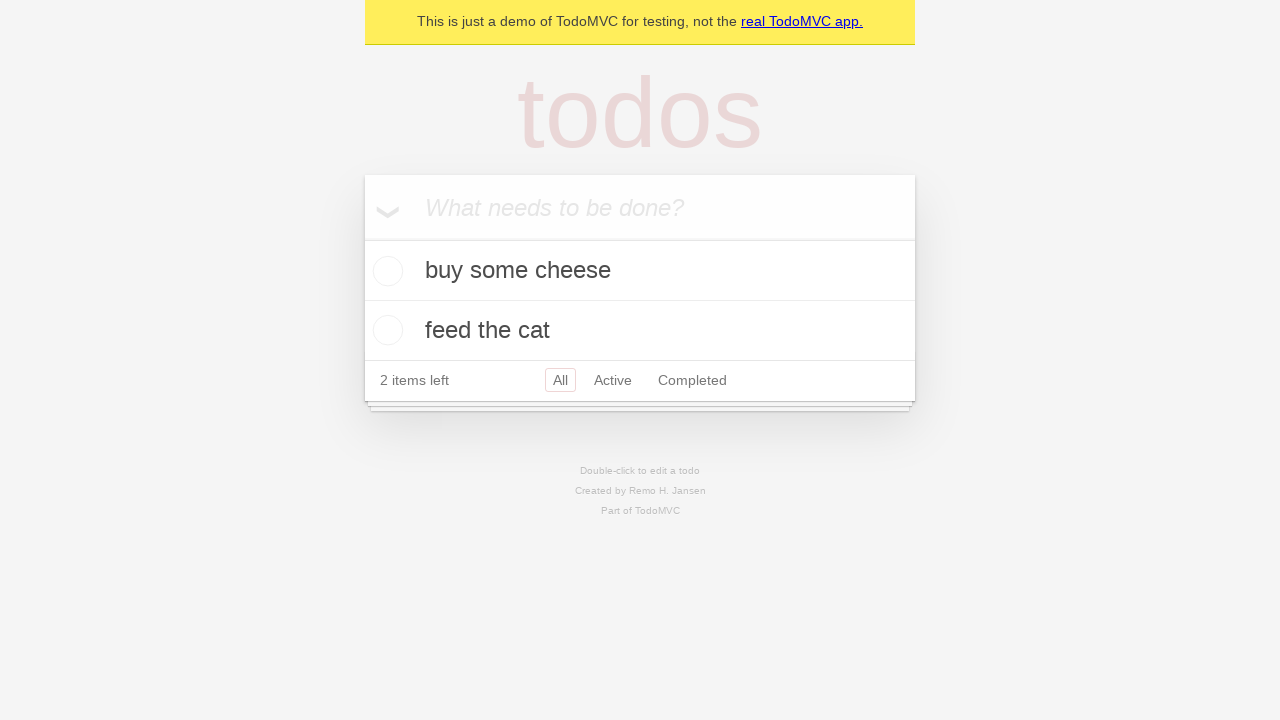

Filled todo input with 'book a doctors appointment' on internal:attr=[placeholder="What needs to be done?"i]
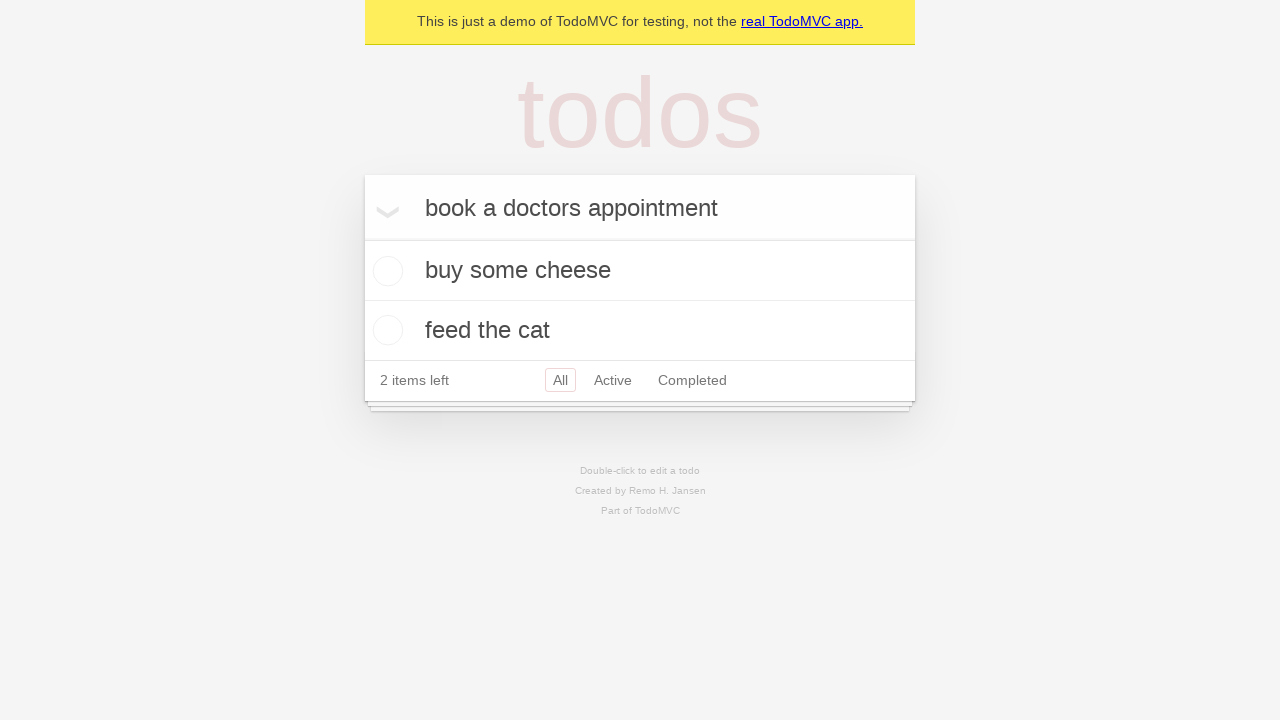

Pressed Enter to create third todo item on internal:attr=[placeholder="What needs to be done?"i]
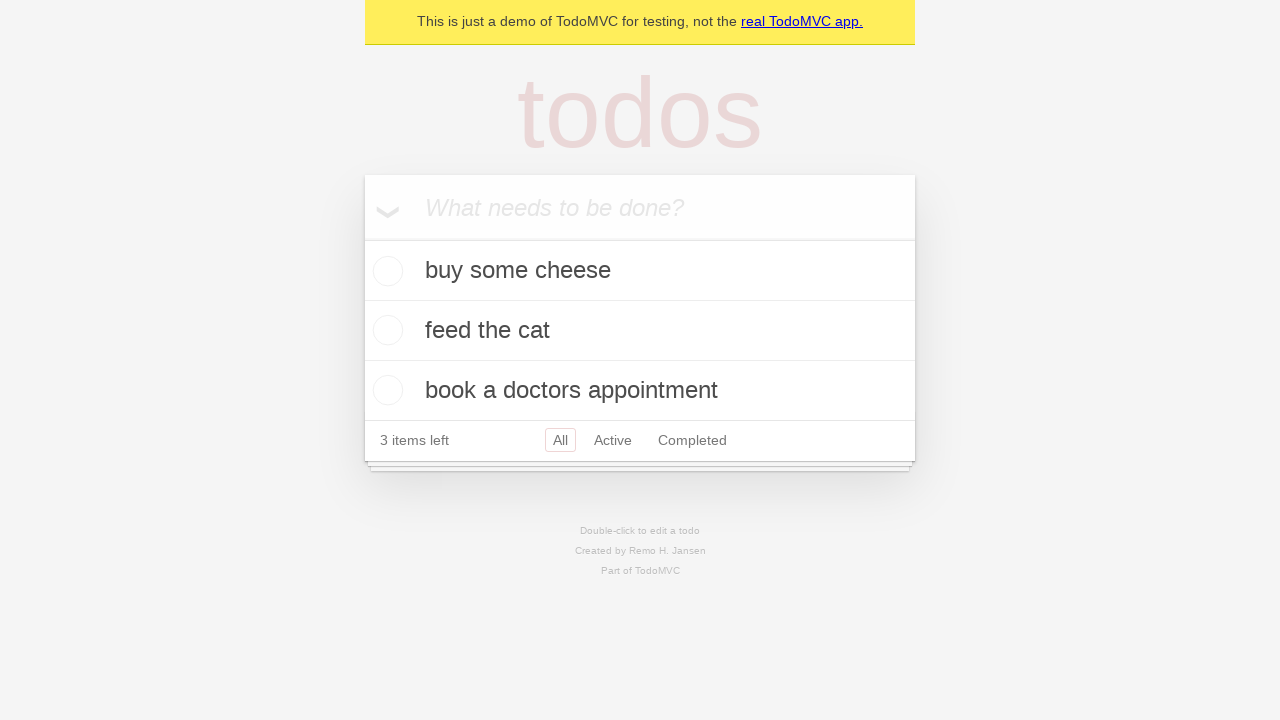

Verified that '3 items left' text is visible, confirming all items were added to the bottom of the list
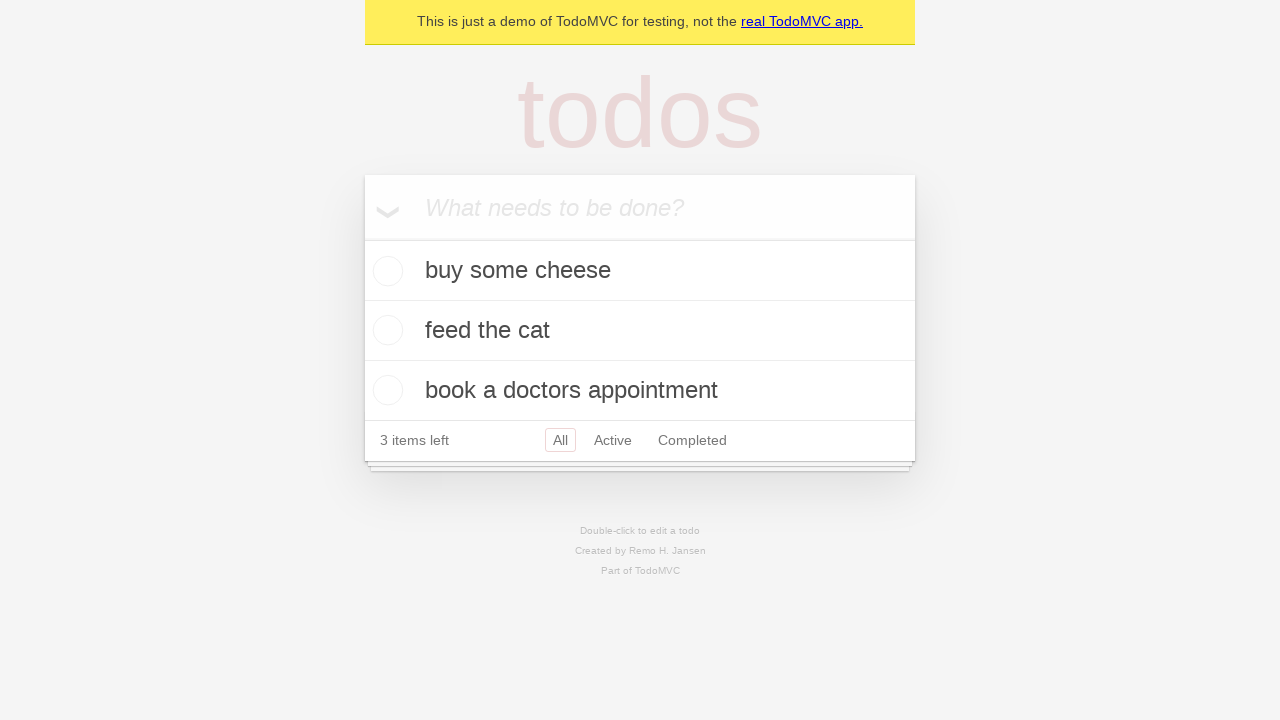

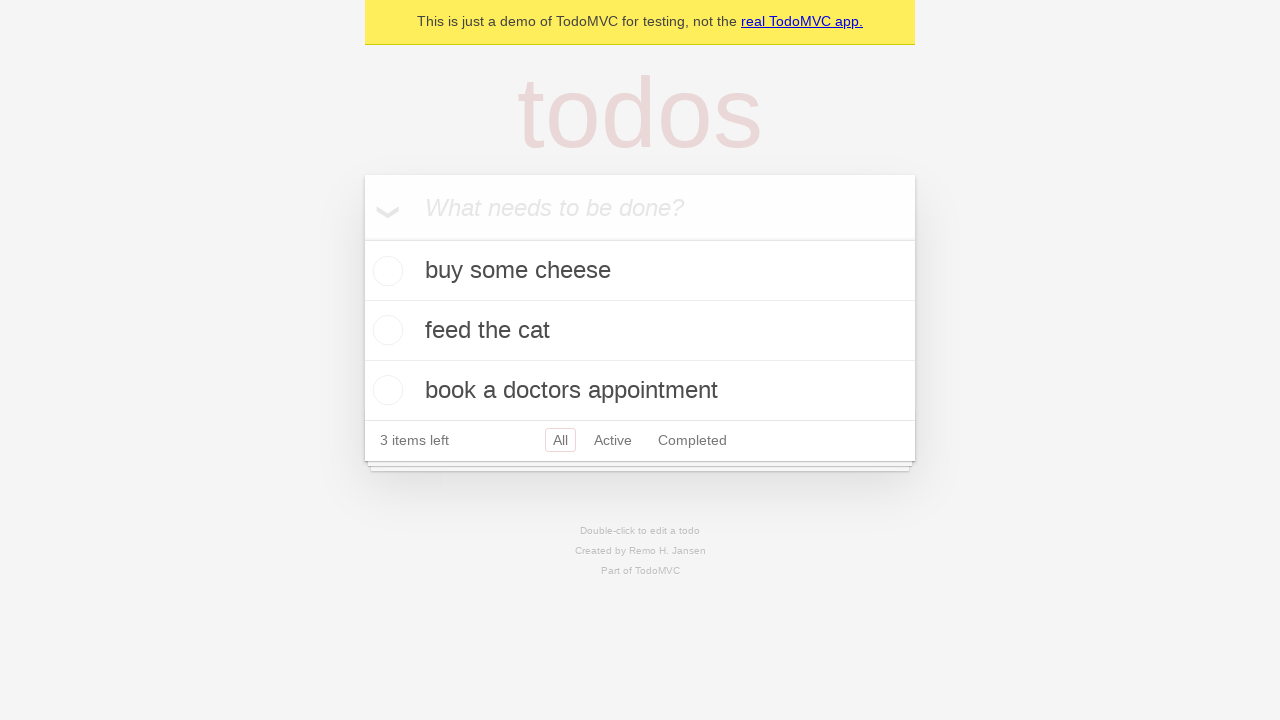